Navigates to Tata CLiQ e-commerce website and verifies the page loads successfully by checking for page content.

Starting URL: https://www.tatacliq.com

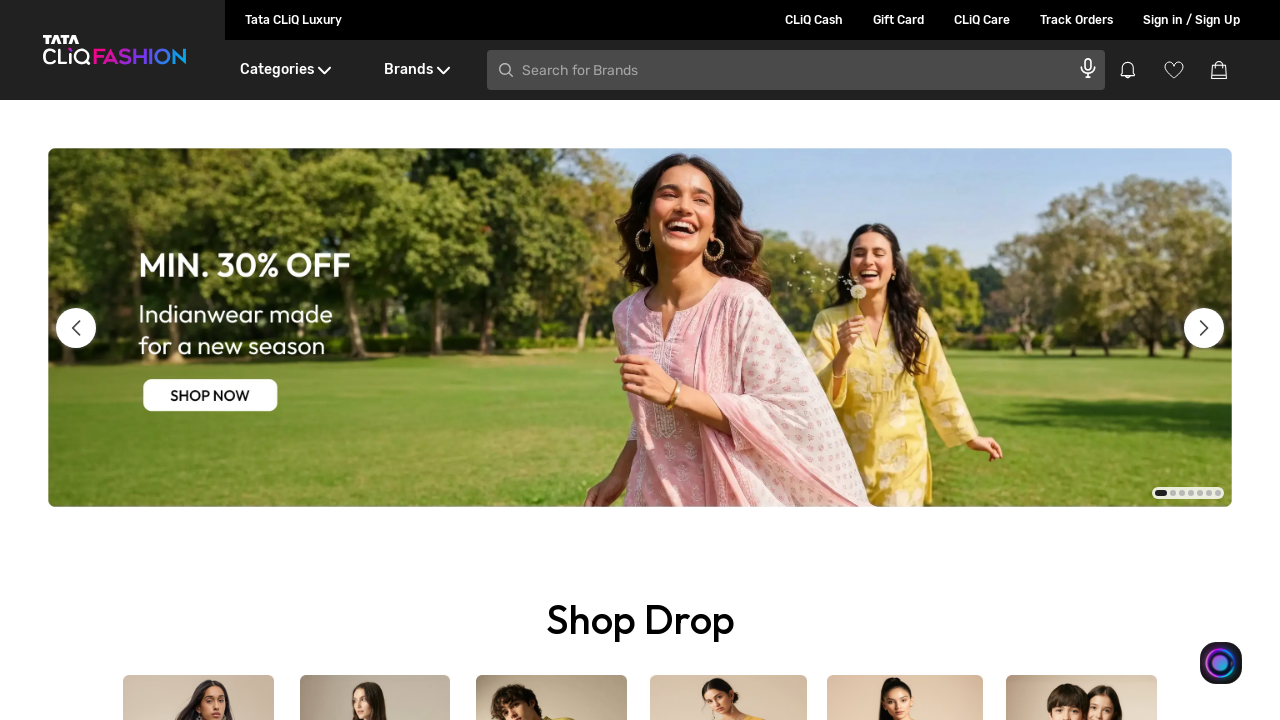

Waited for page DOM to be fully loaded
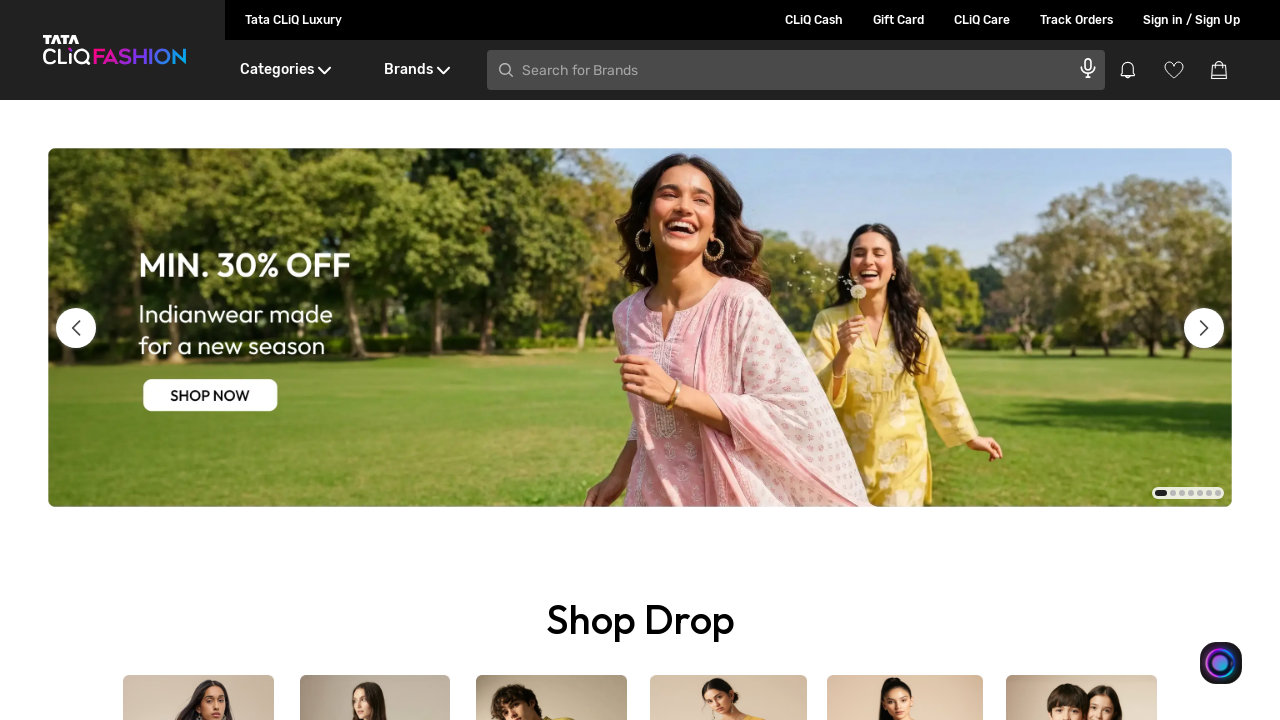

Verified page title exists and Tata CLiQ website loaded successfully
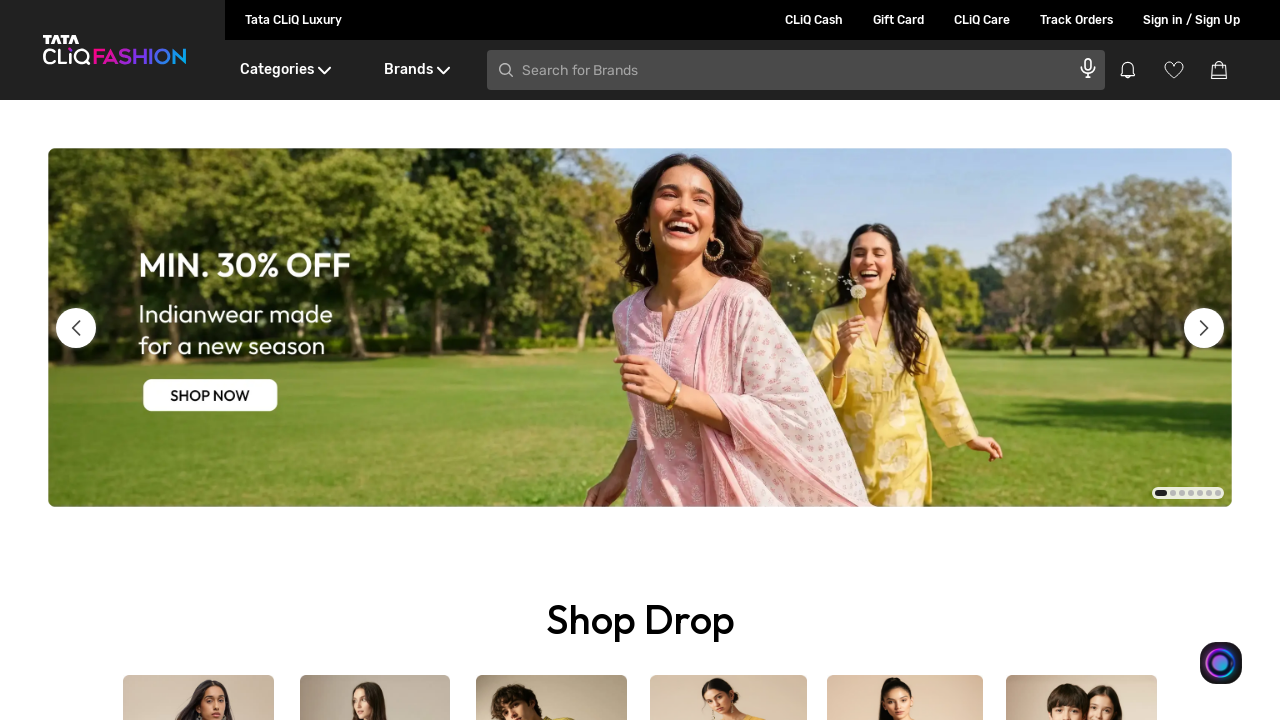

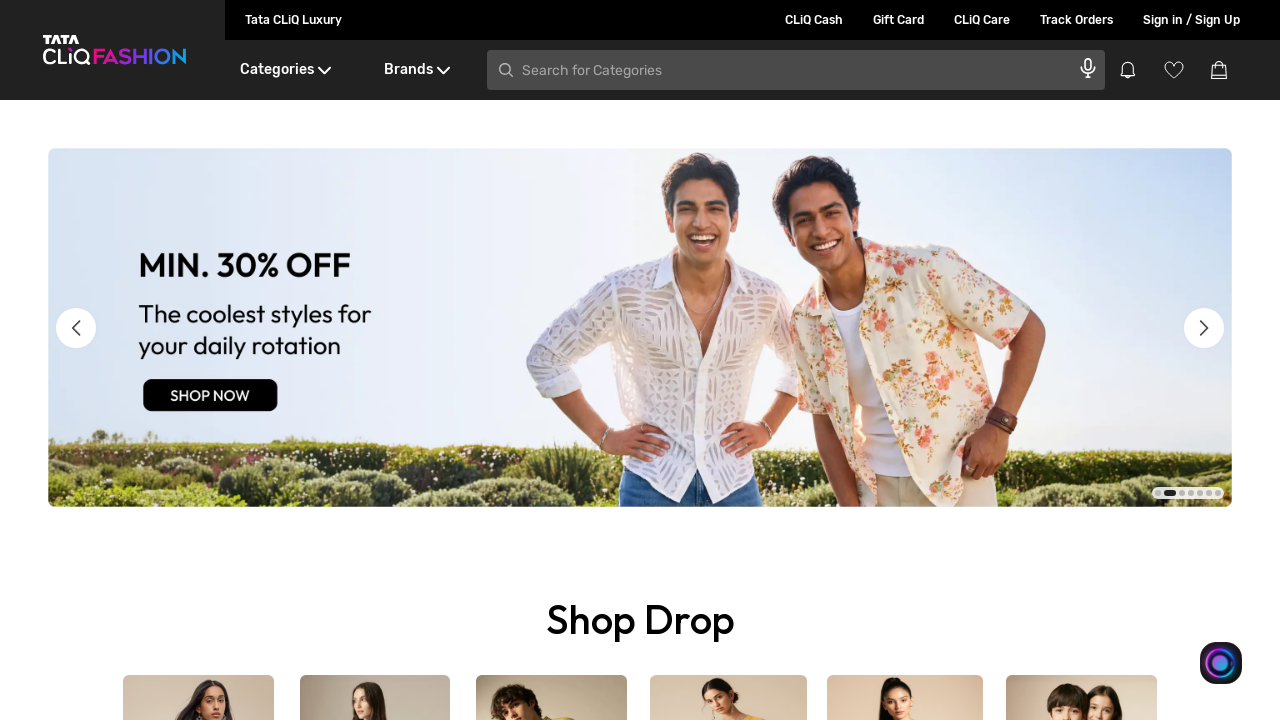